Tests the search functionality by searching for "kot" and verifying results contain the search term.

Starting URL: http://www.99-bottles-of-beer.net/

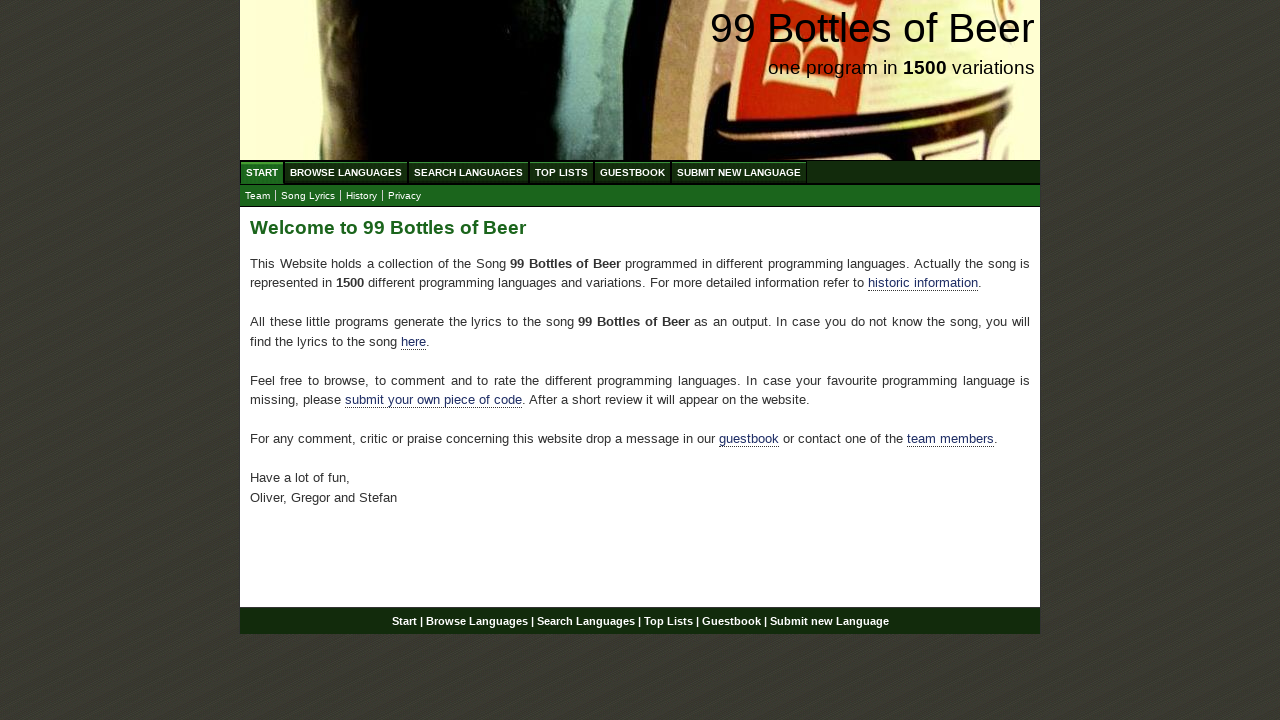

Clicked 'Search Languages' link at (468, 172) on xpath=//li/a[text()='Search Languages']
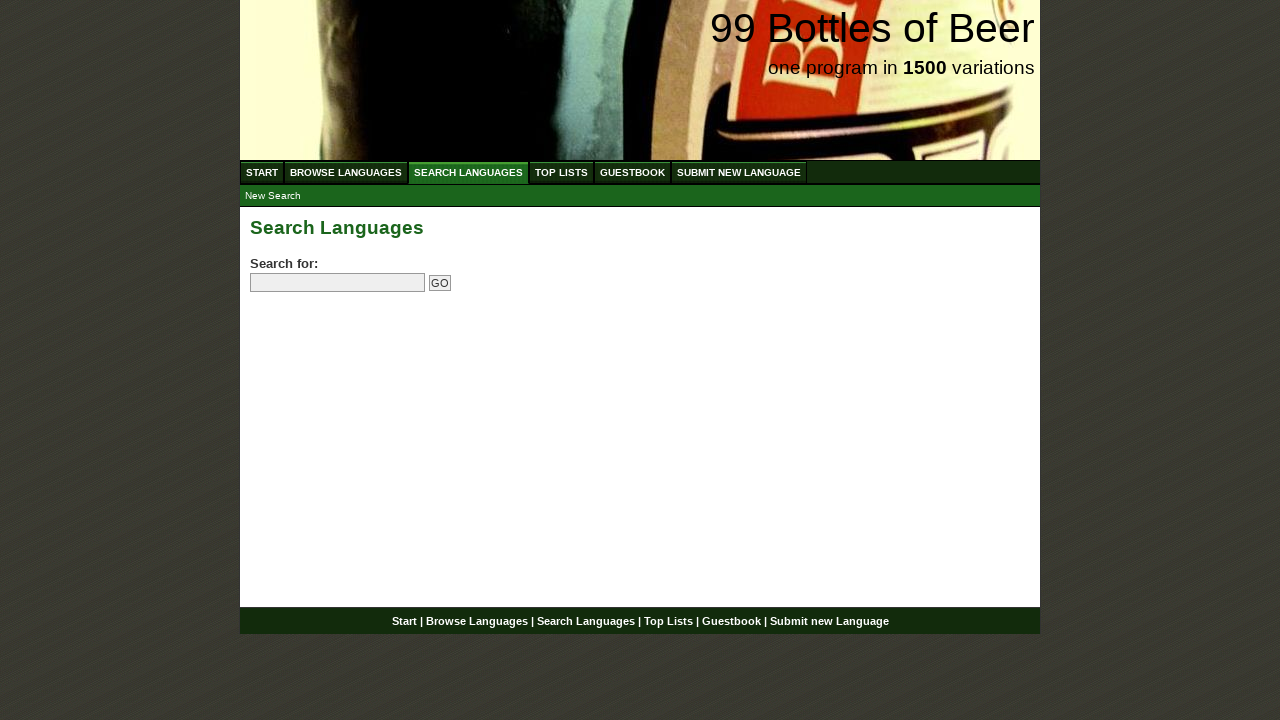

Filled search field with 'kot' on input[name='search']
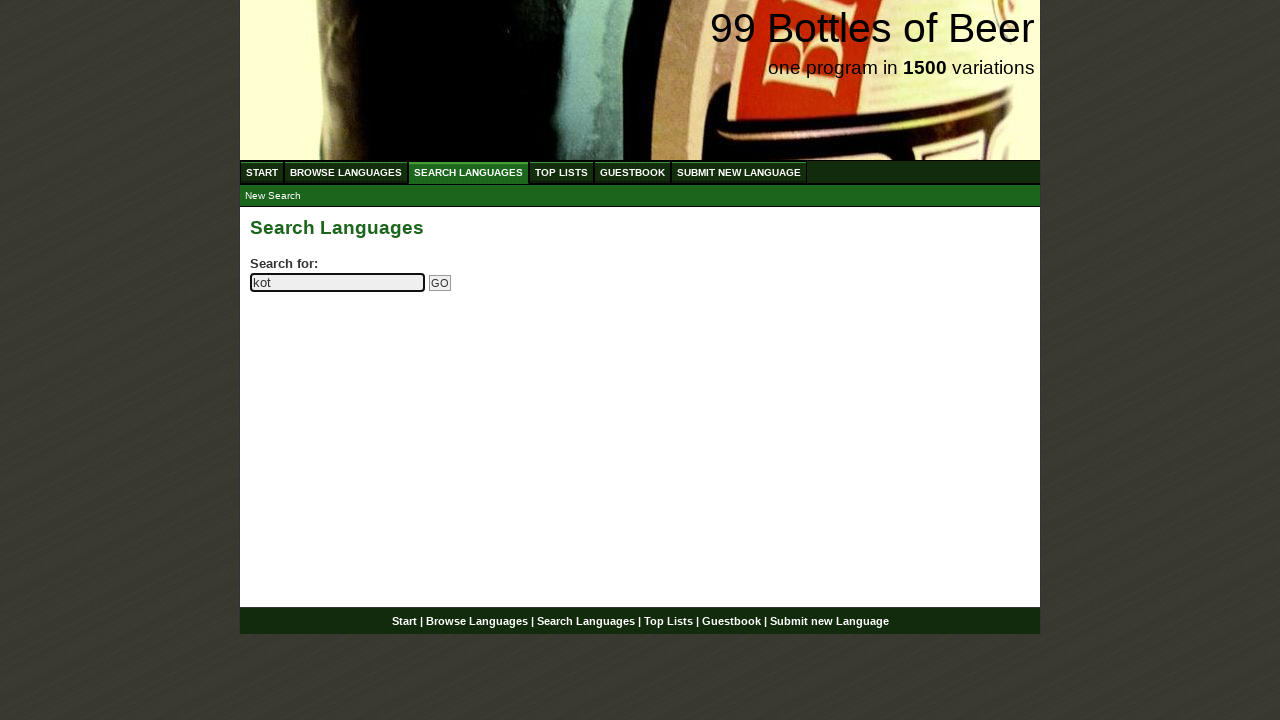

Clicked search submit button at (440, 283) on input[name='submitsearch']
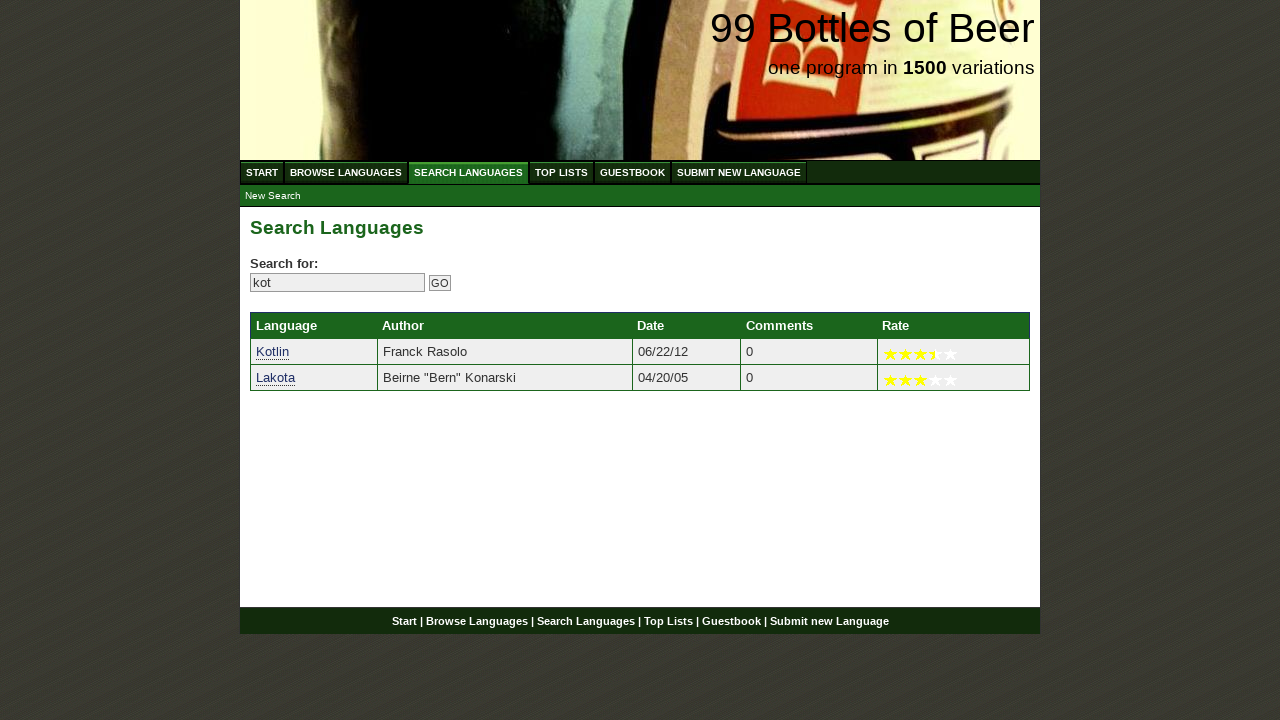

Search results loaded and language links are visible
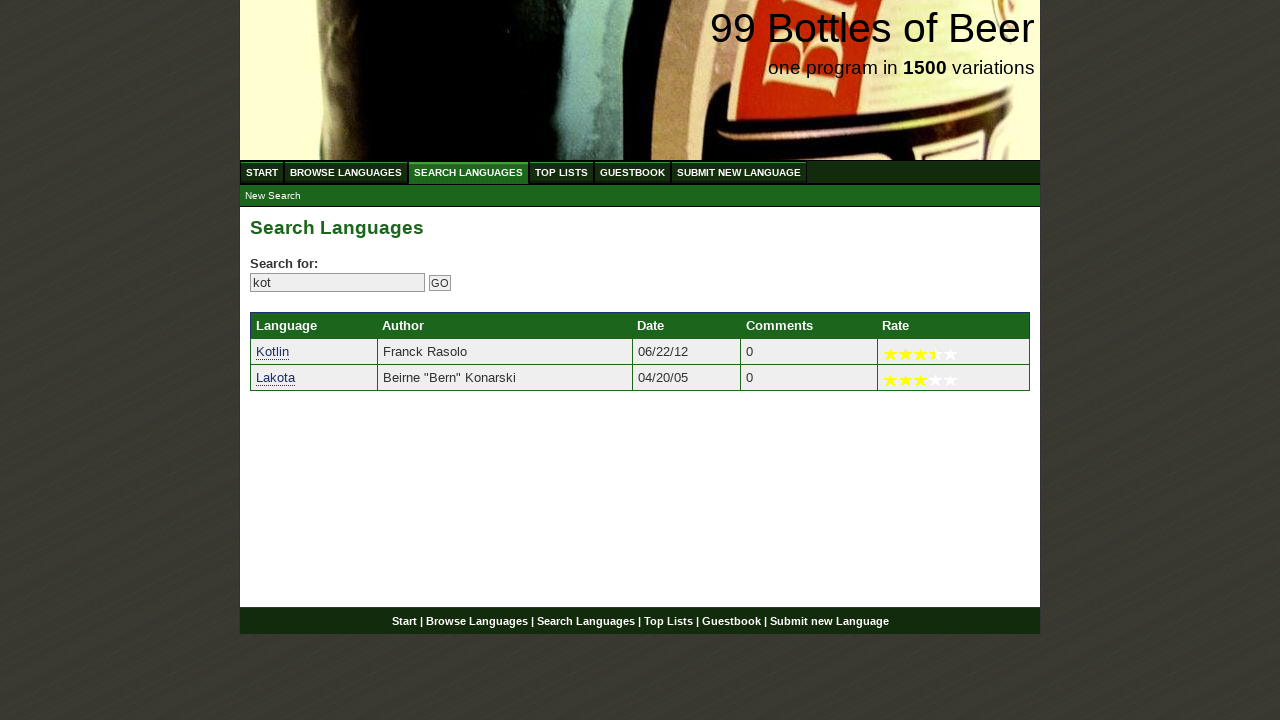

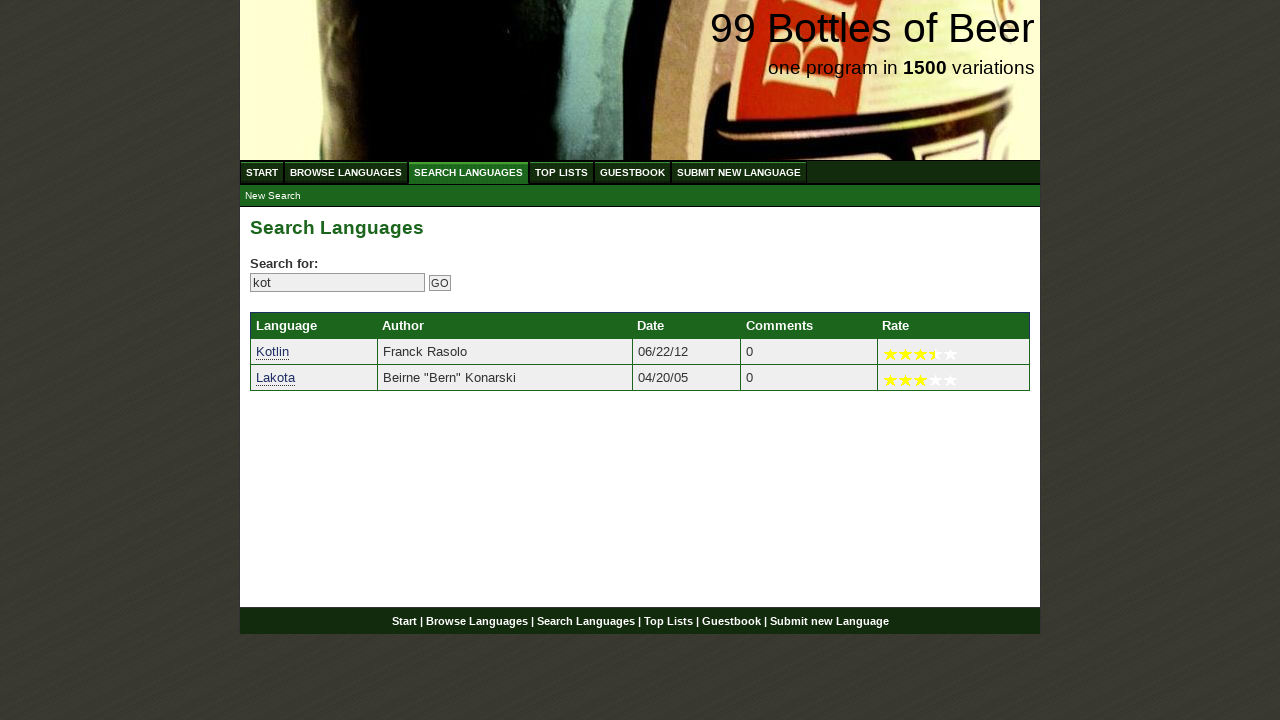